Tests radio button selection functionality by finding and clicking a specific radio button from a group and verifying it is selected

Starting URL: https://practice.cydeo.com/radio_buttons

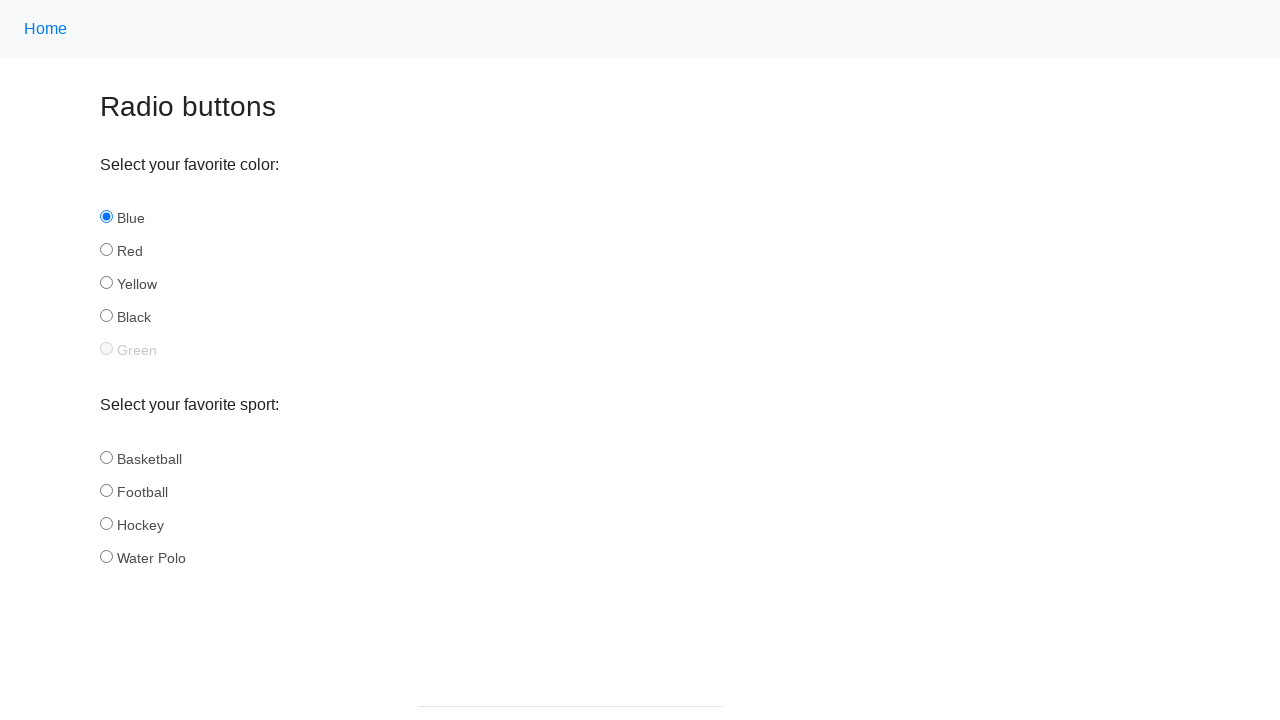

Located all radio buttons with name='sport'
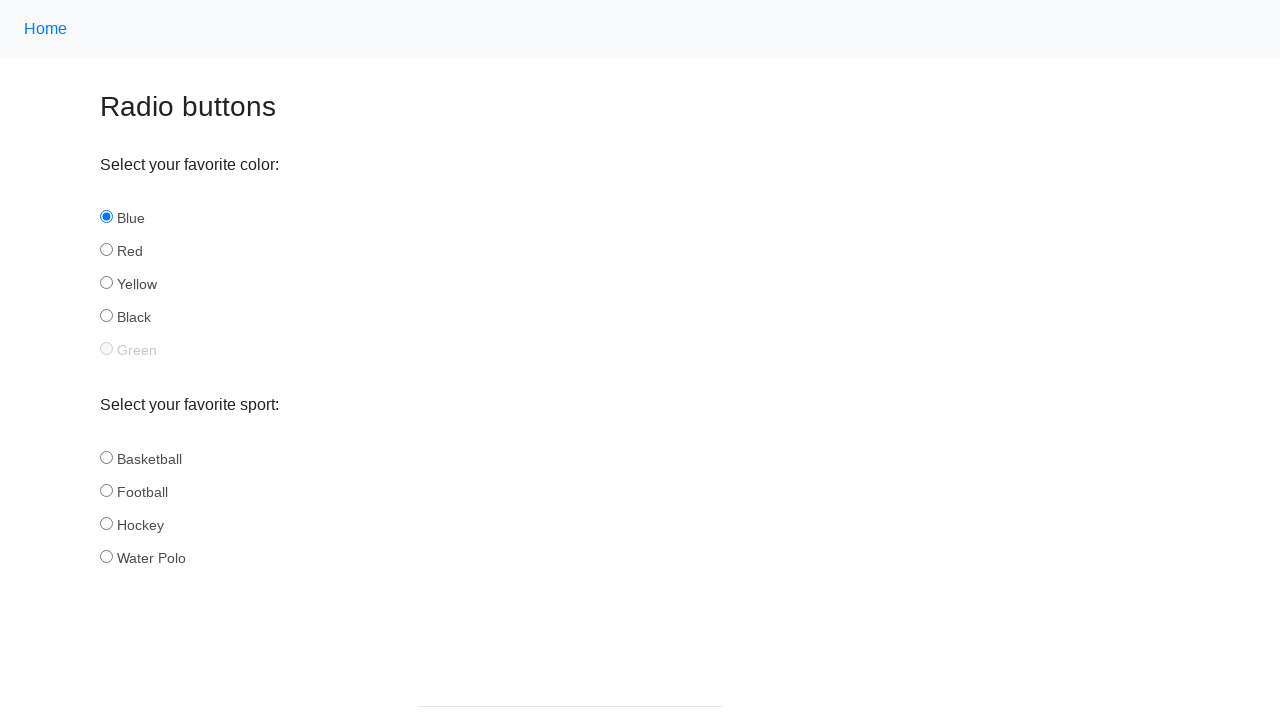

Clicked radio button with id='hockey' at (106, 523) on input[name='sport'] >> nth=2
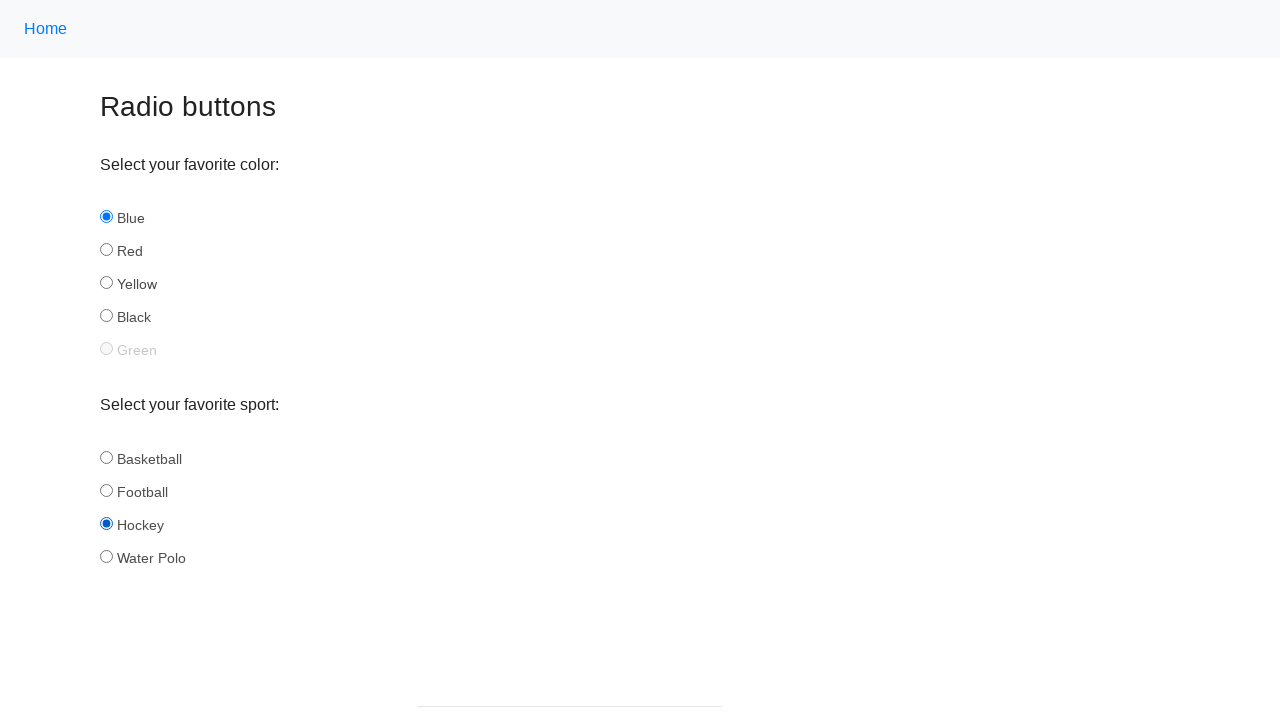

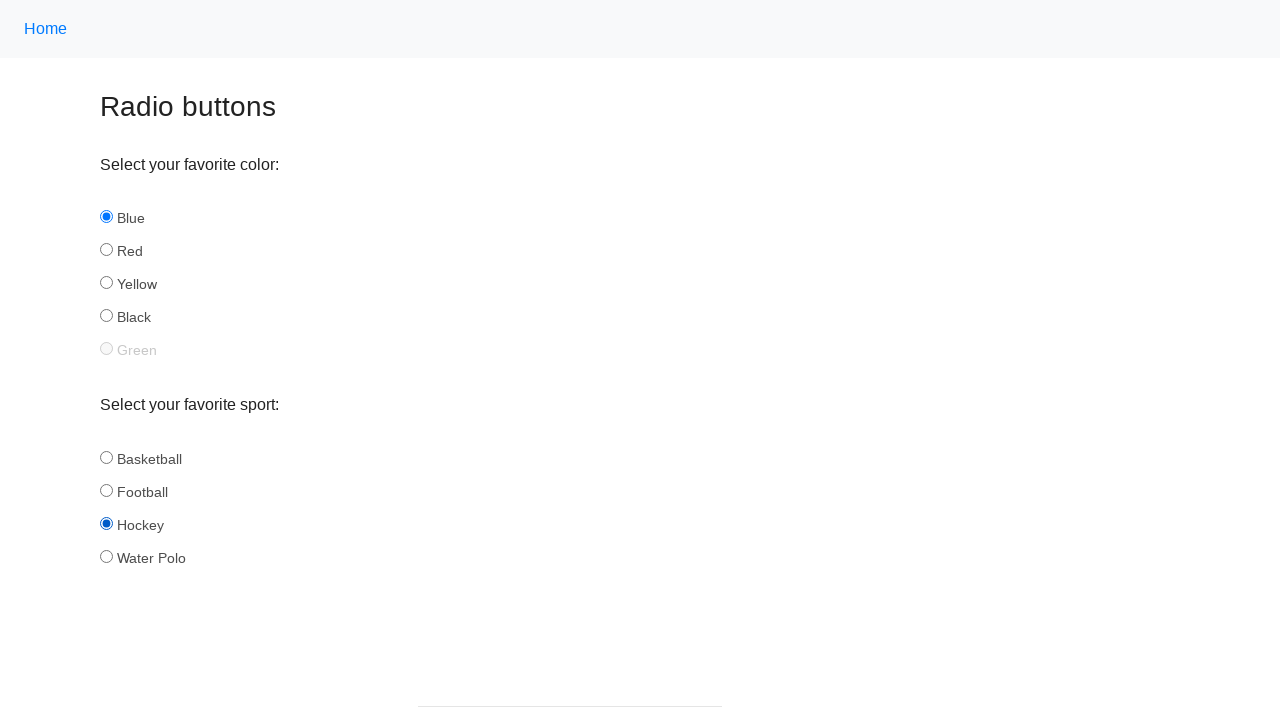